Navigates to the Selenium documentation overview page and clicks on the "Components" link to navigate to the components section.

Starting URL: https://www.selenium.dev/documentation/overview/

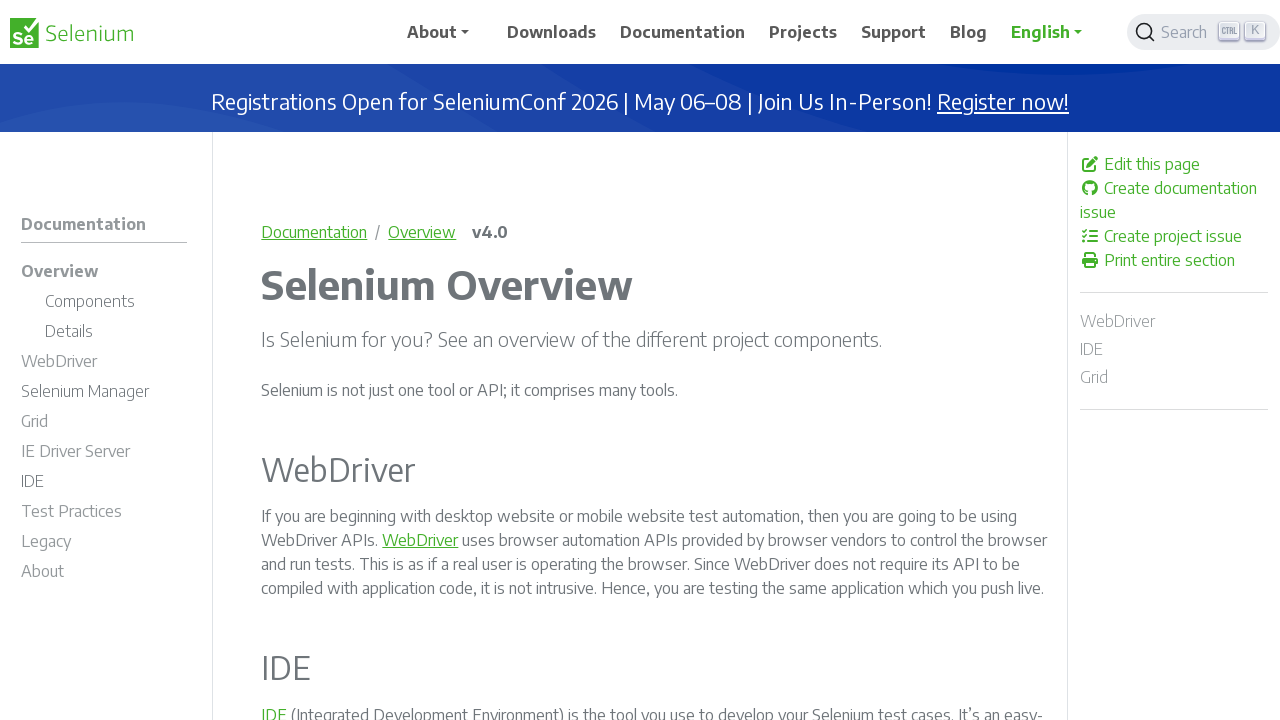

Navigated to Selenium documentation overview page
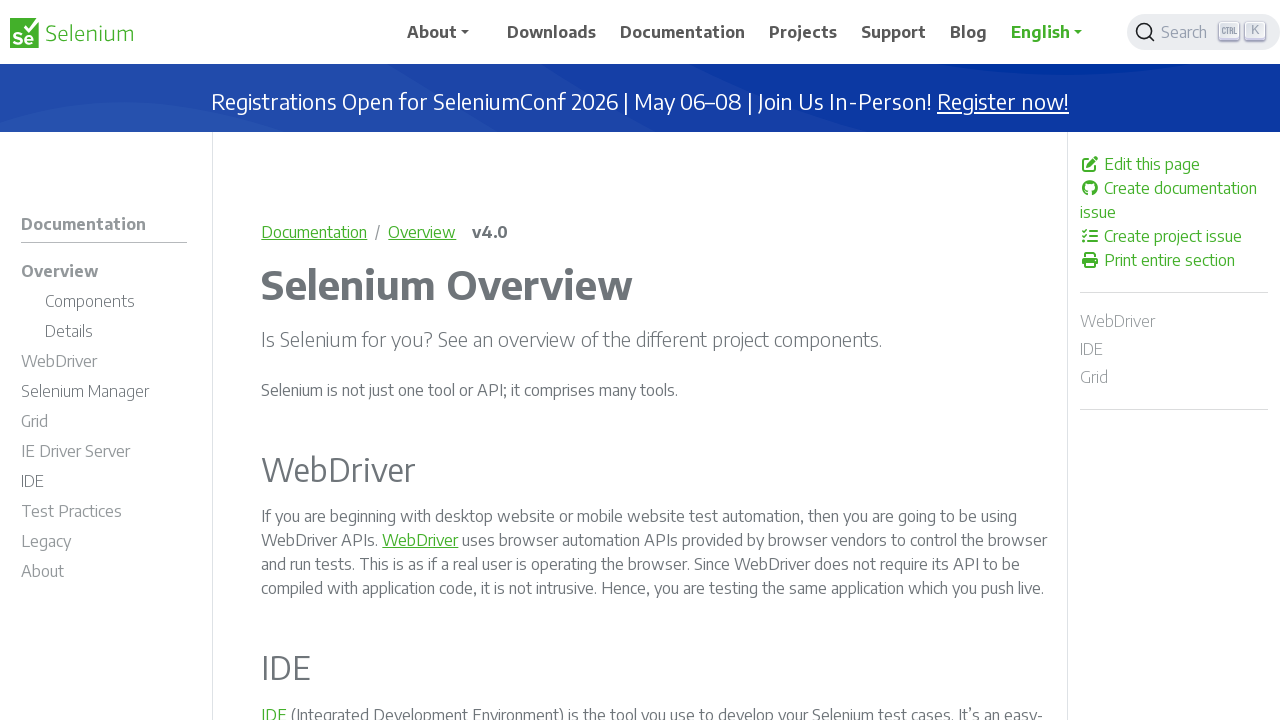

Clicked on the 'Components' link to navigate to components section at (90, 301) on text=Components
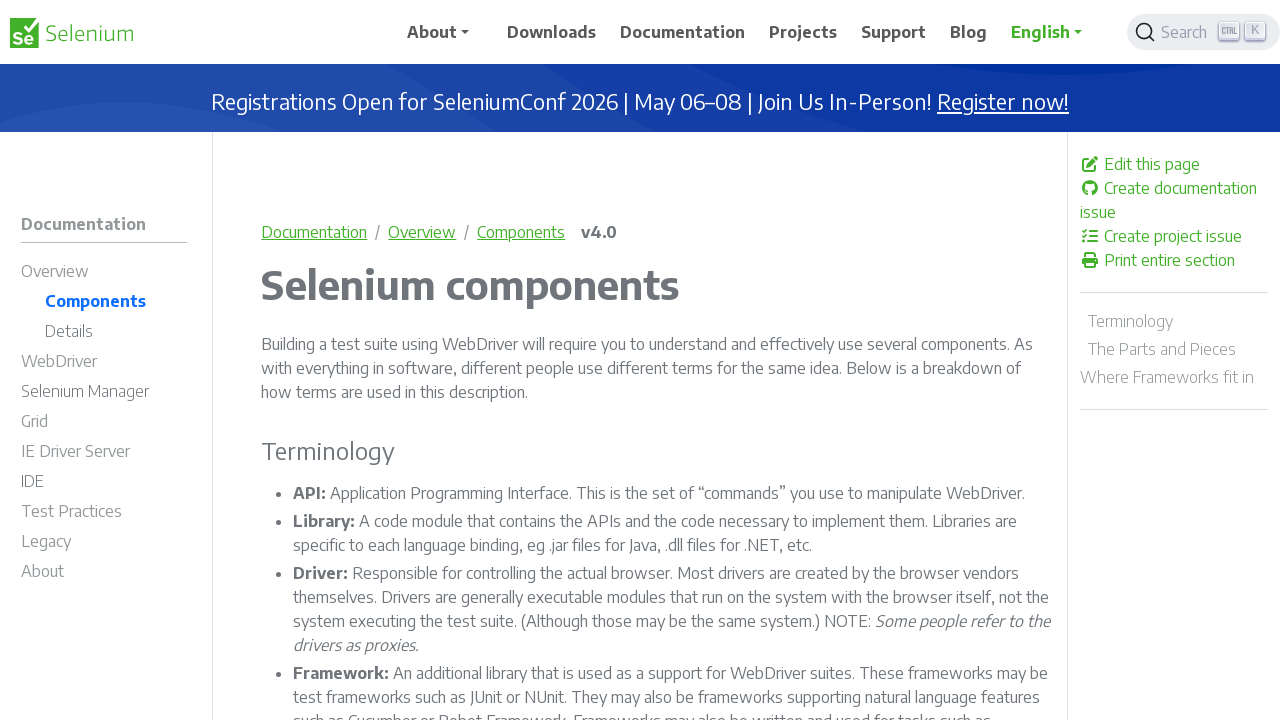

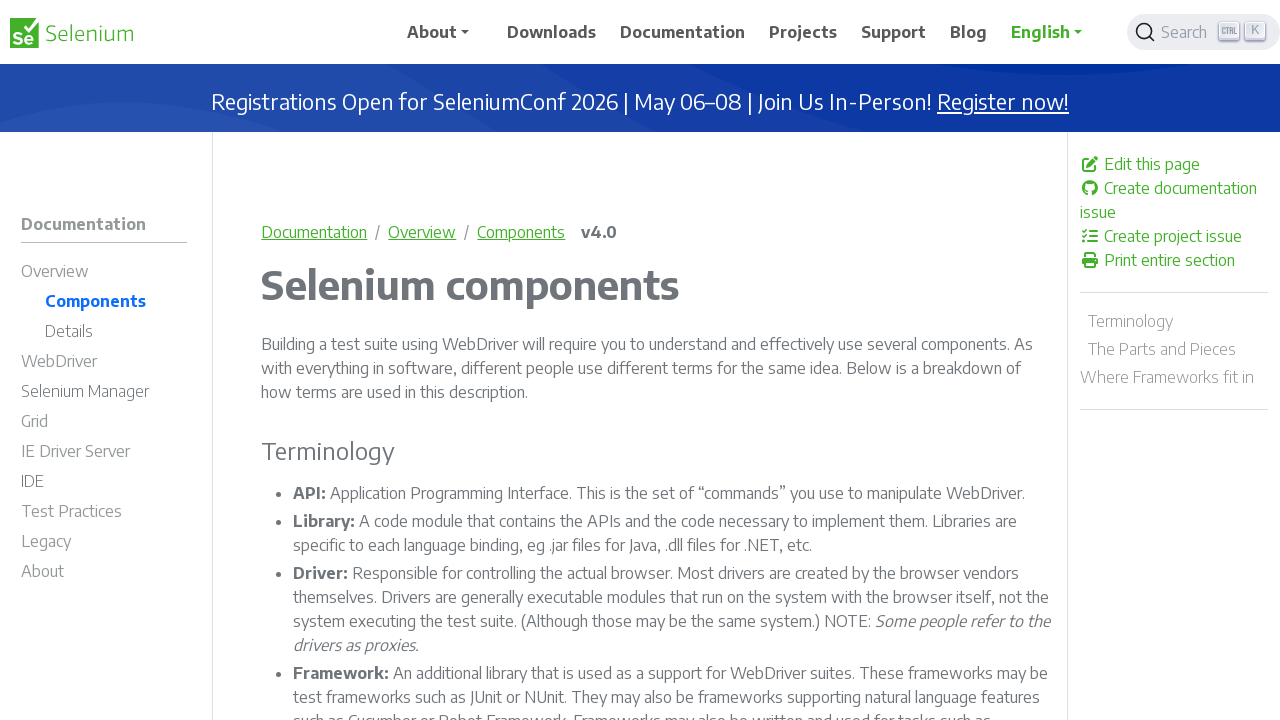